Tests dynamic loading page with a 3-second wait, clicking the start button and verifying the loaded text

Starting URL: https://automationfc.github.io/dynamic-loading/

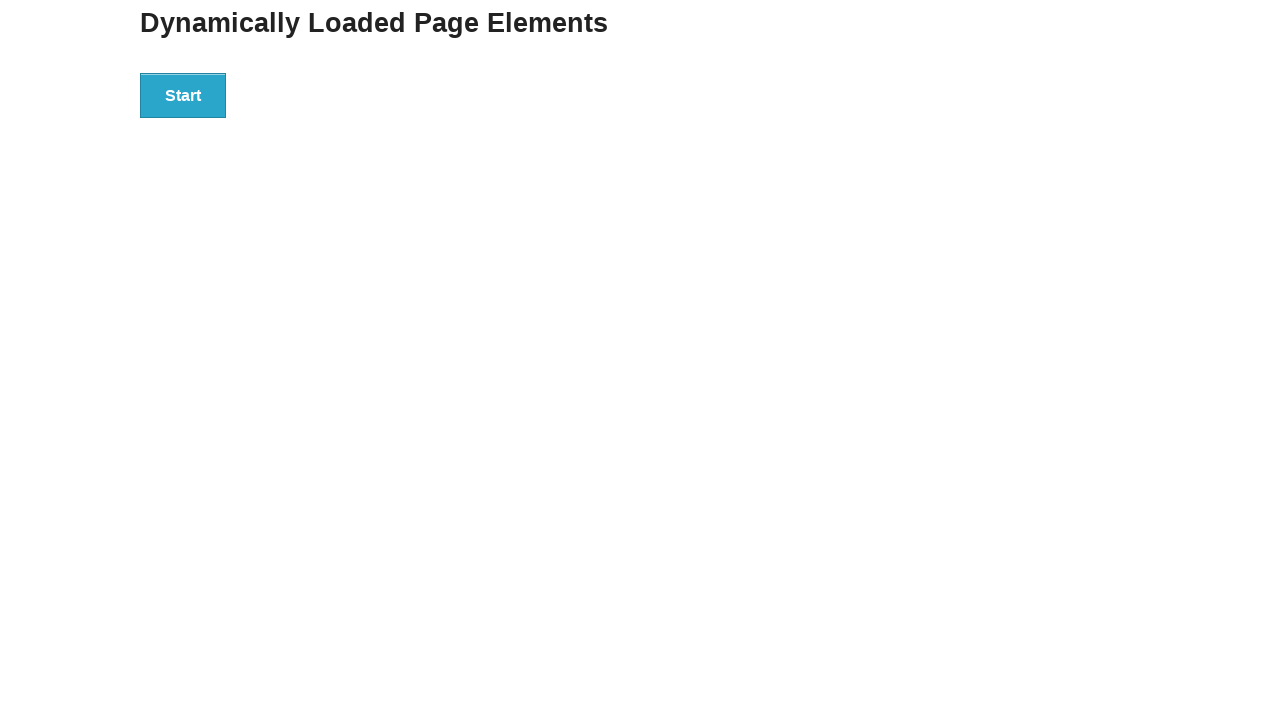

Clicked the start button to trigger dynamic loading at (183, 95) on div#start>button
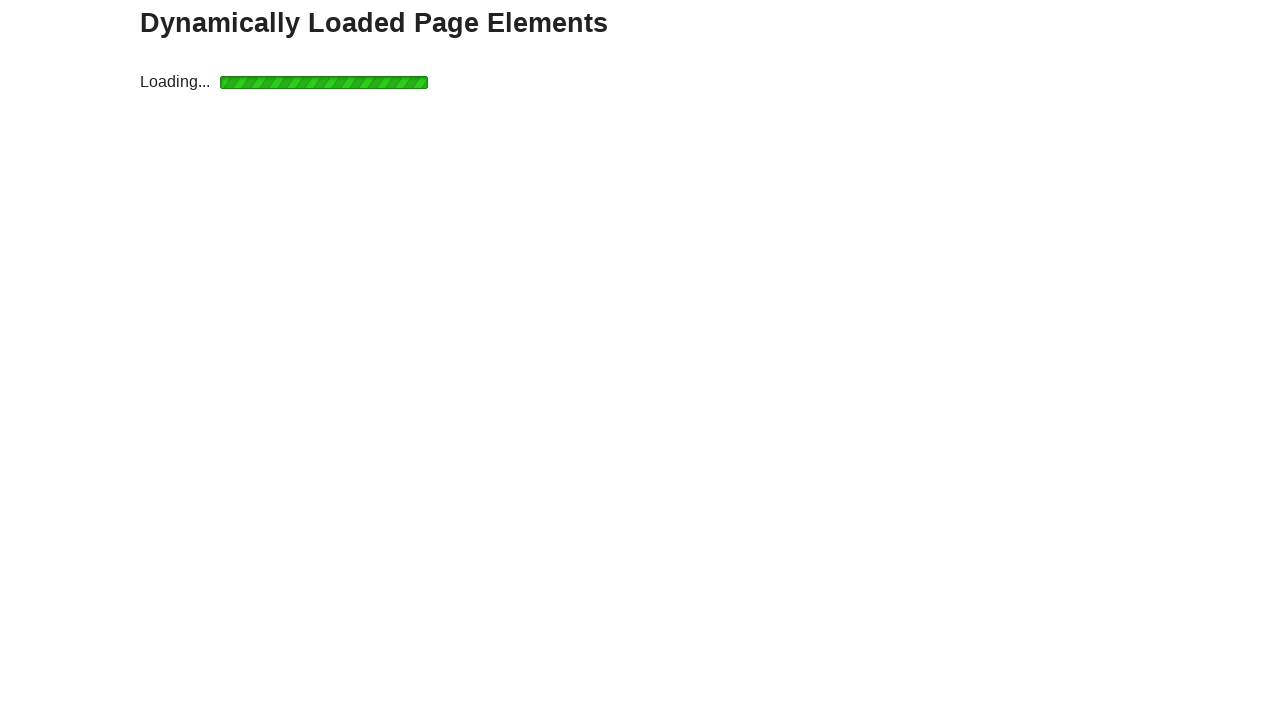

Waited for 3 seconds
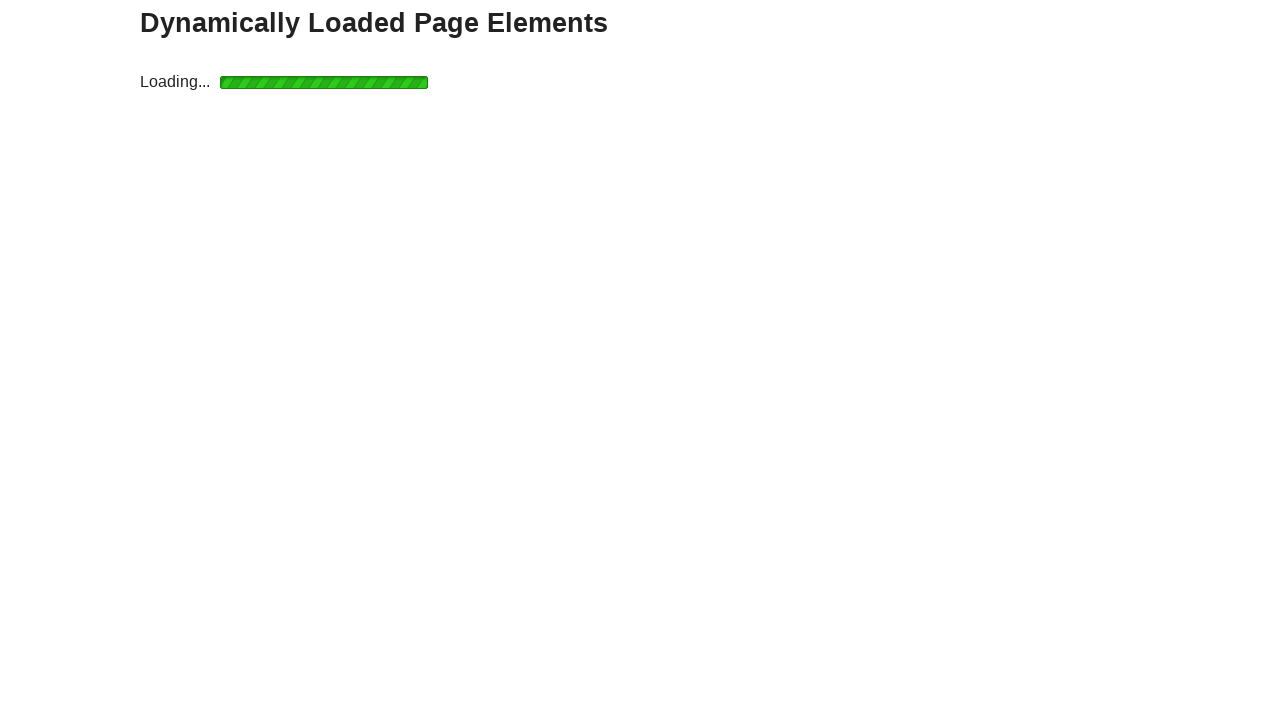

Verified that the loaded text is 'Hello World!'
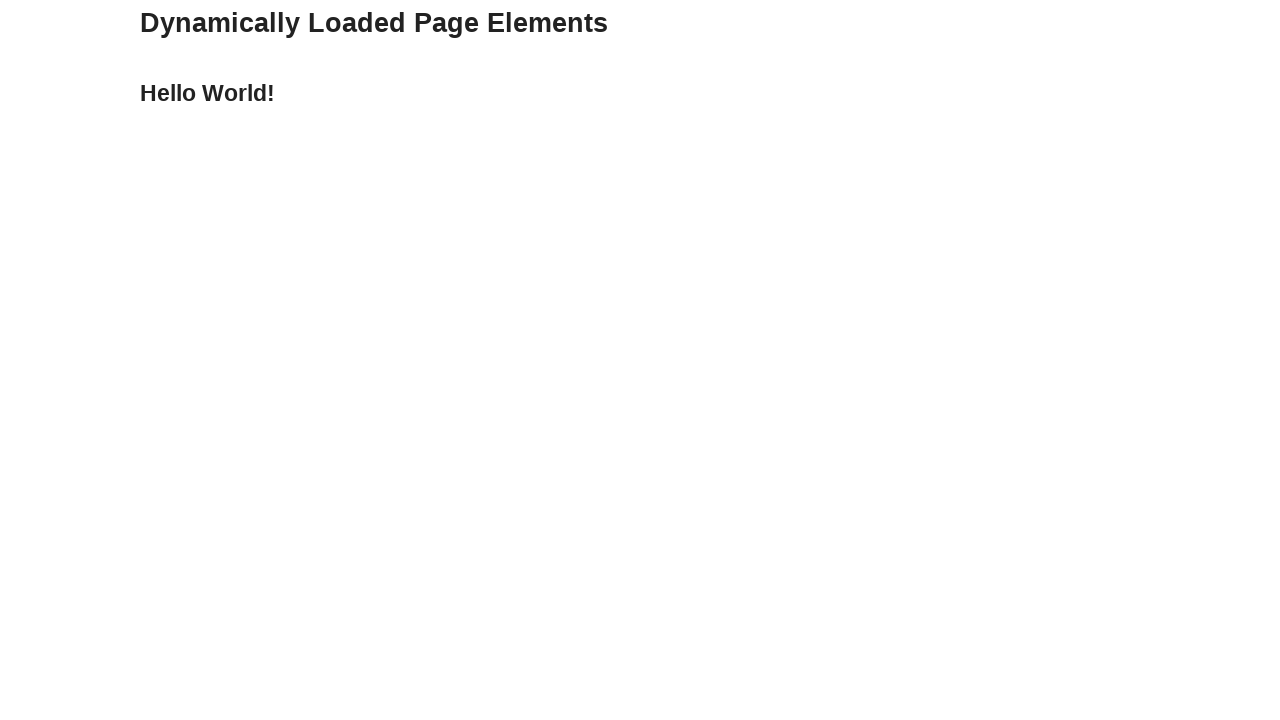

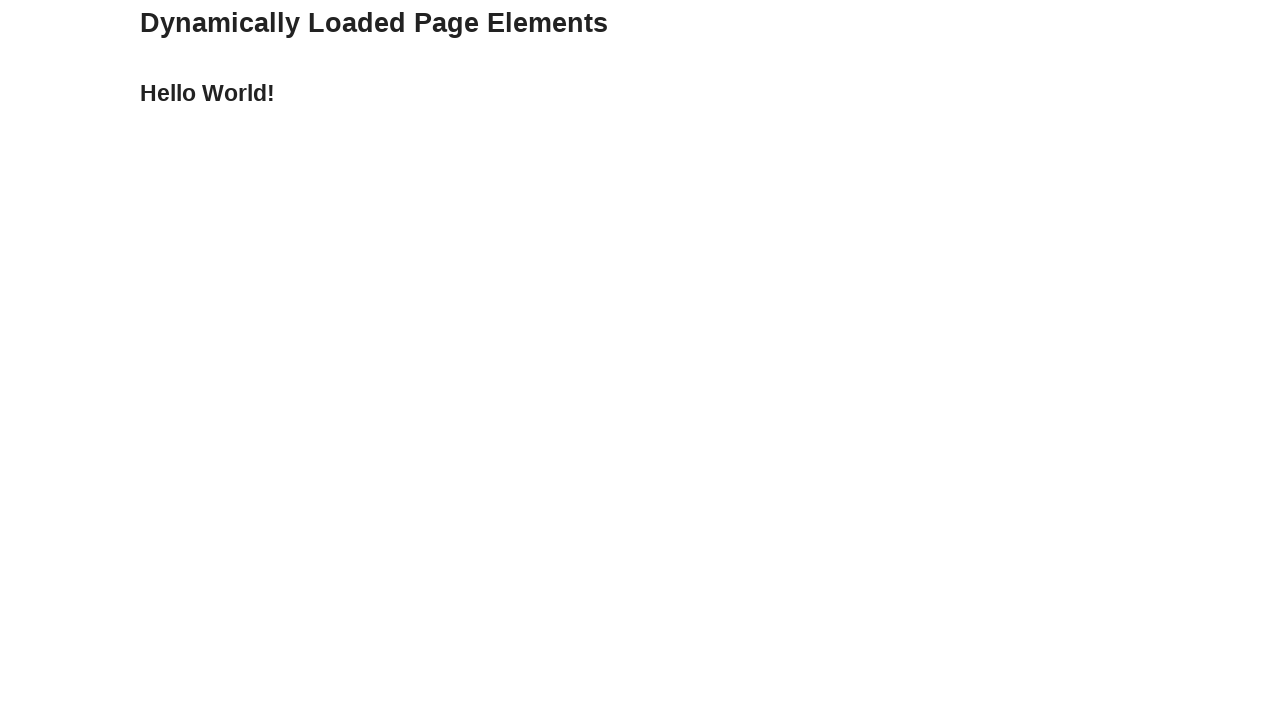